Tests iframe interaction by switching to an iframe and entering text into an input field within the frame

Starting URL: https://demo.automationtesting.in/Frames.html

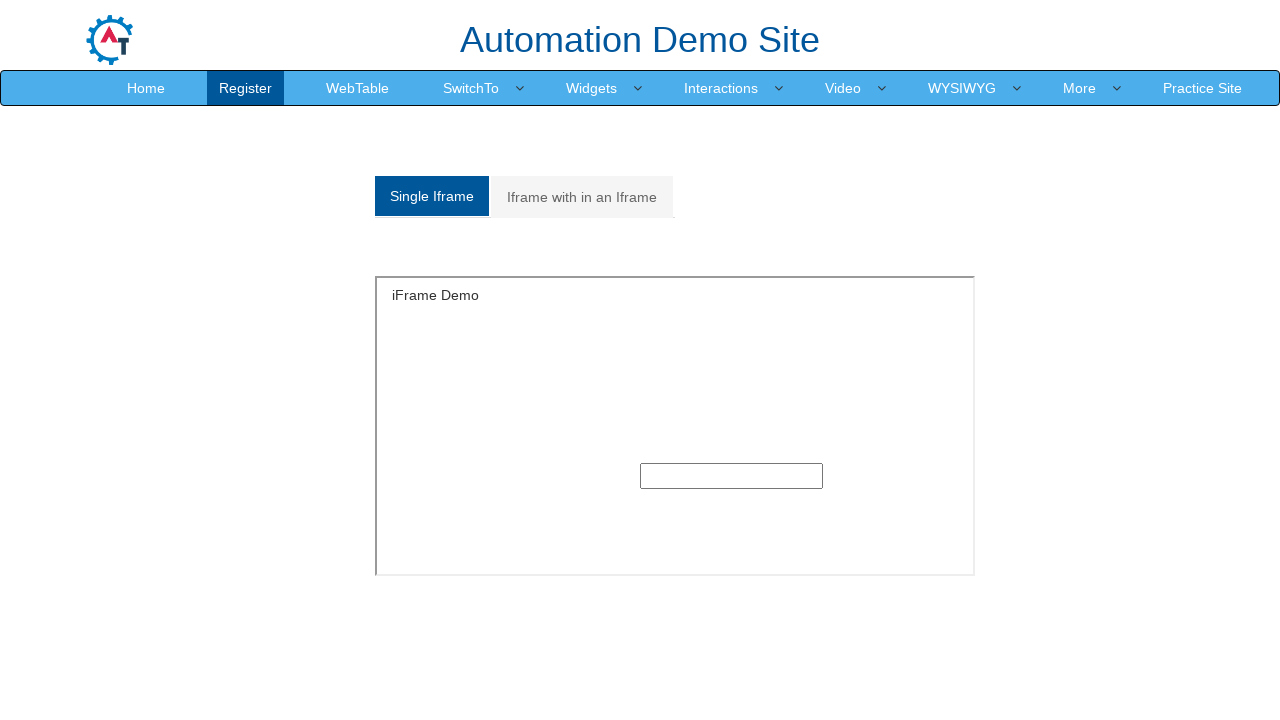

Waited for iframe to be present on the page
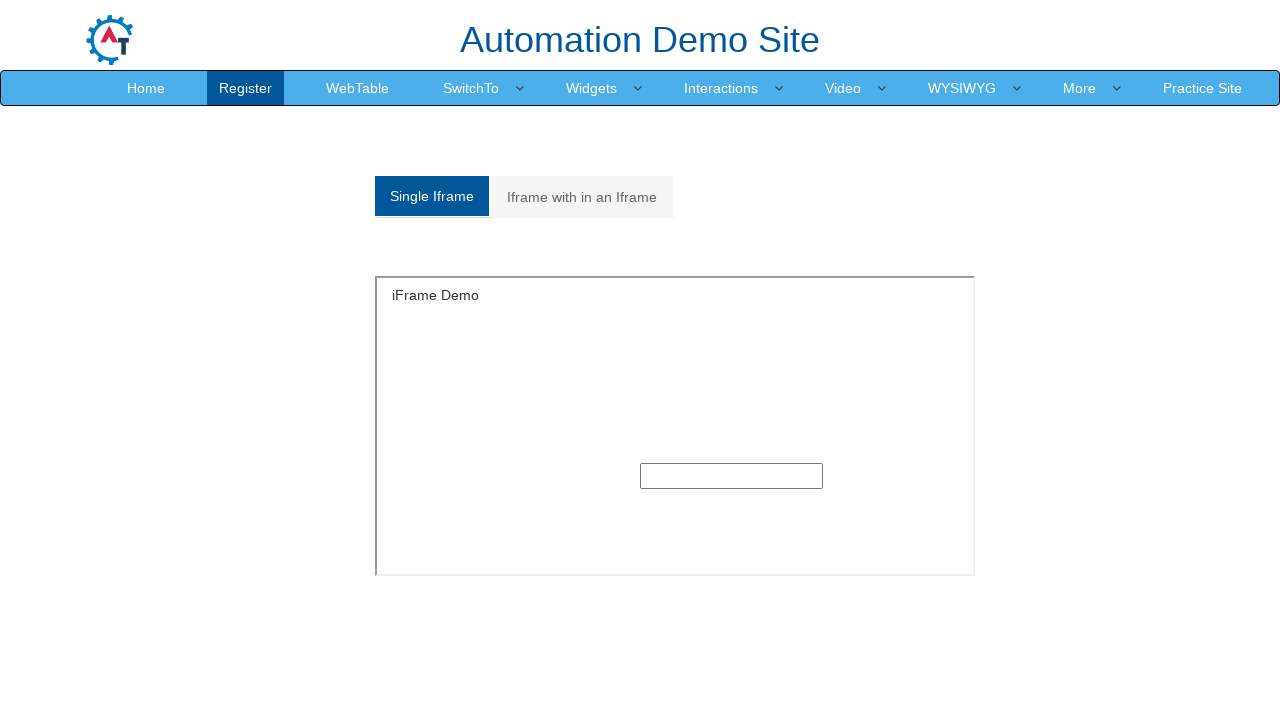

Located and selected the iframe element
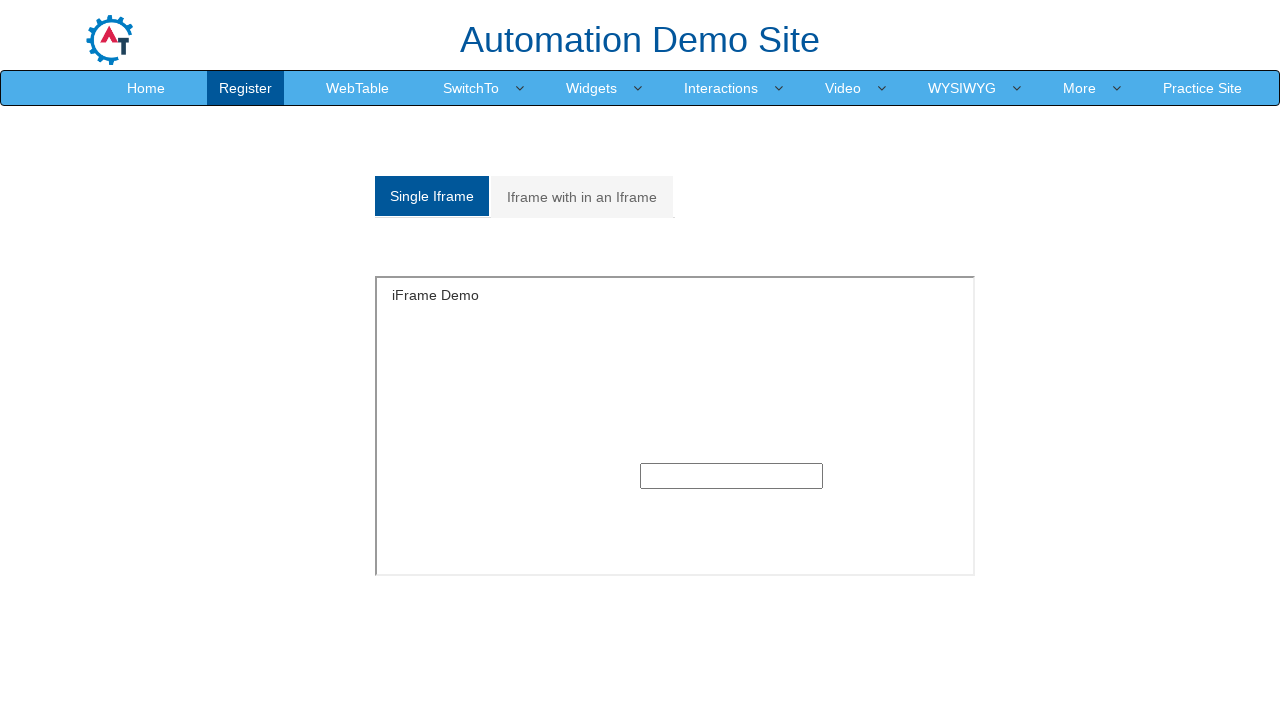

Clicked on the input field inside the iframe at (732, 476) on xpath=/html/body/section/div[1]/div/div/div/div[2]/div[1]/iframe >> internal:con
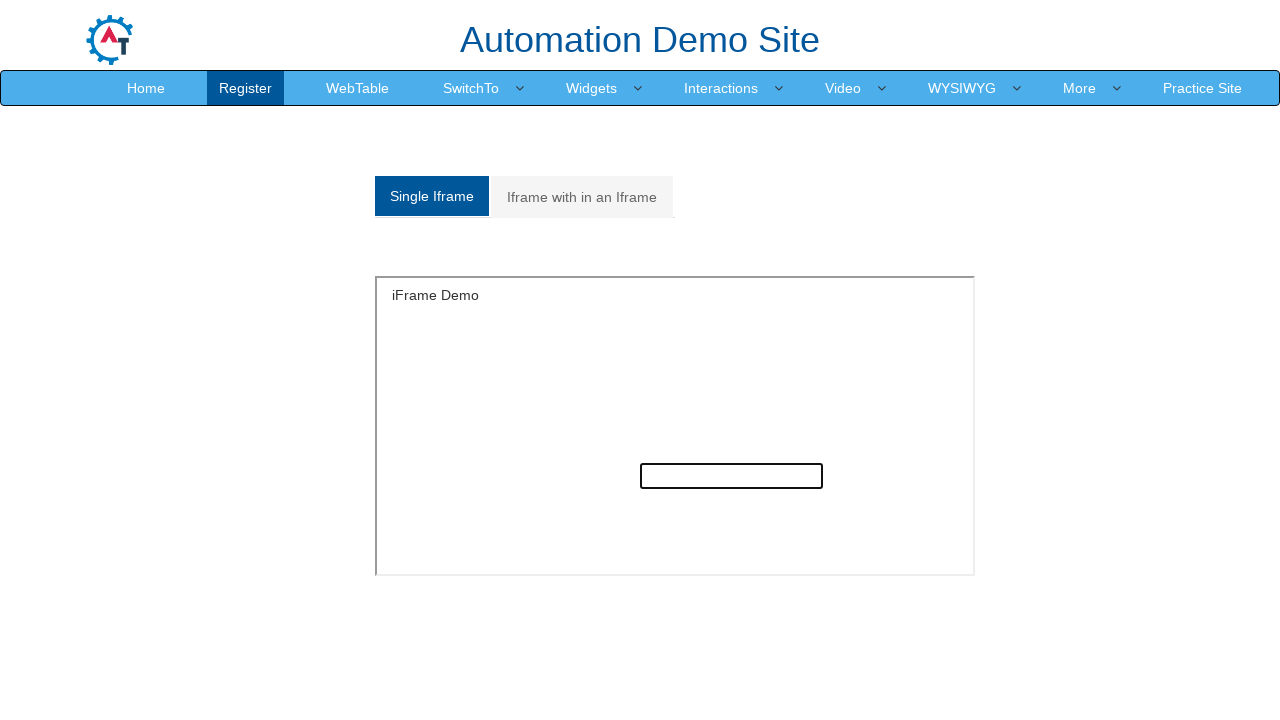

Filled the input field inside the iframe with 'sample text input' on xpath=/html/body/section/div[1]/div/div/div/div[2]/div[1]/iframe >> internal:con
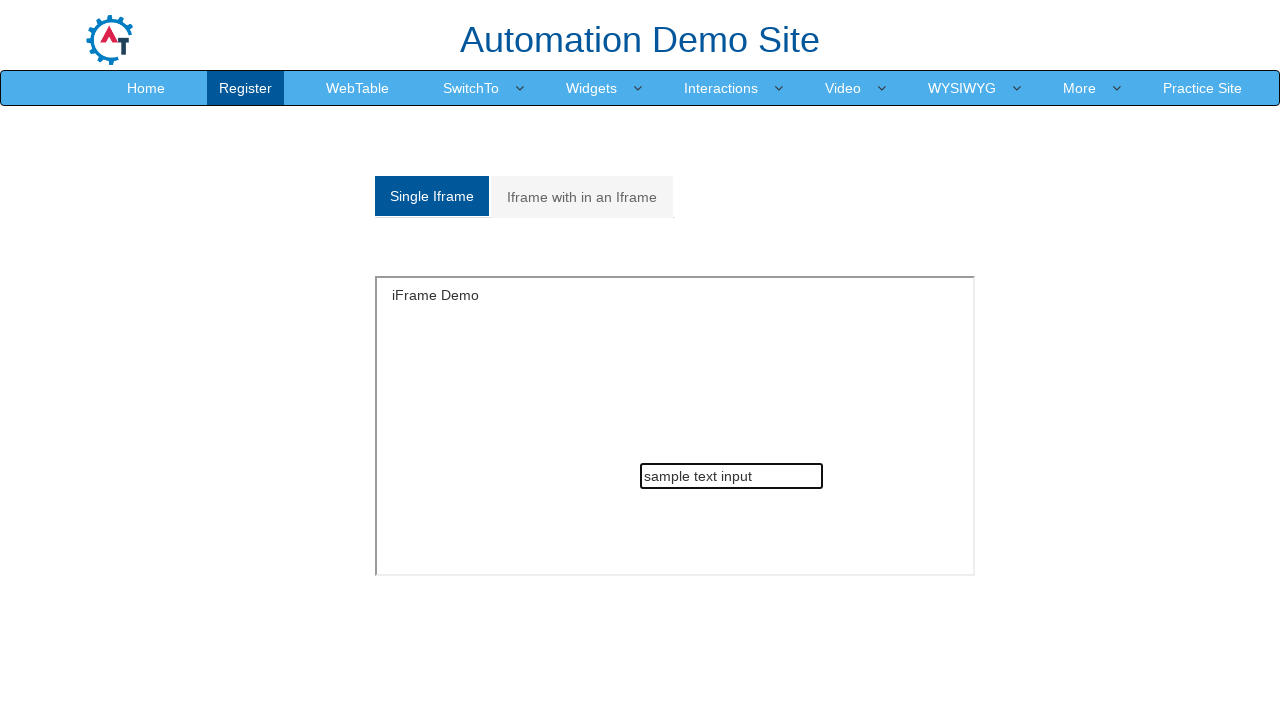

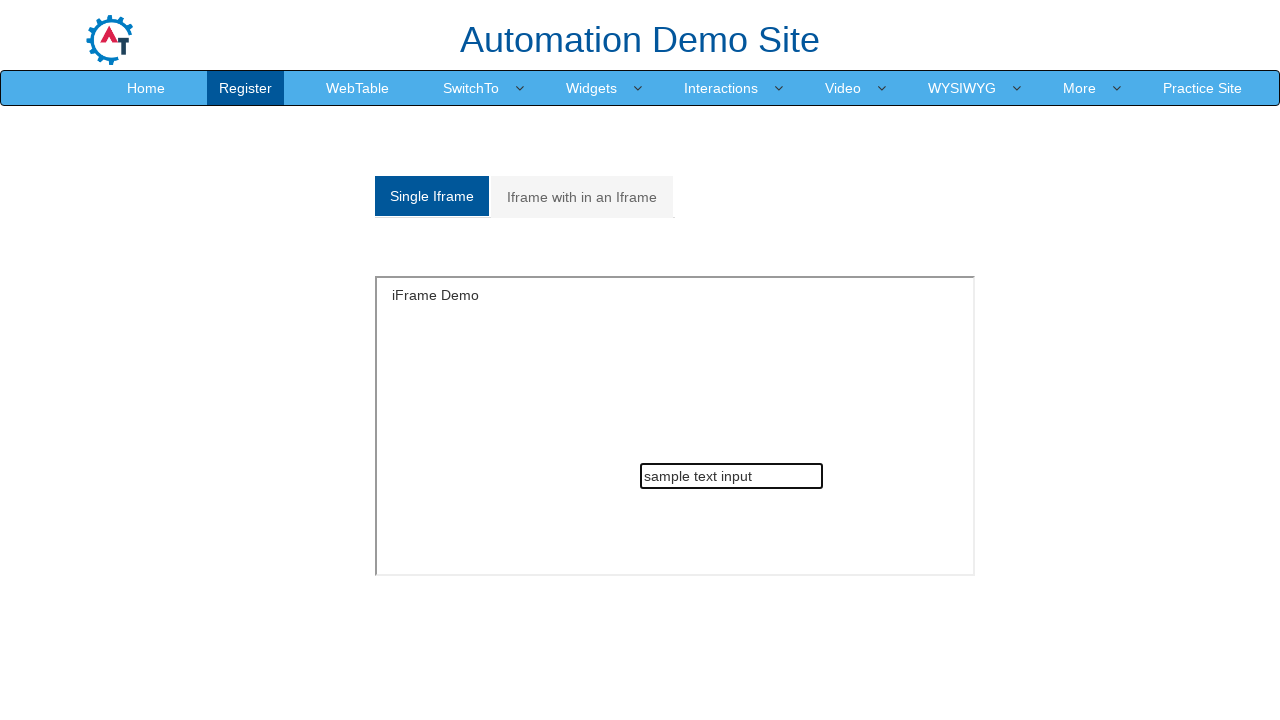